Tests drag and drop functionality by dragging an element to a droppable target within an iframe

Starting URL: https://jqueryui.com/droppable/

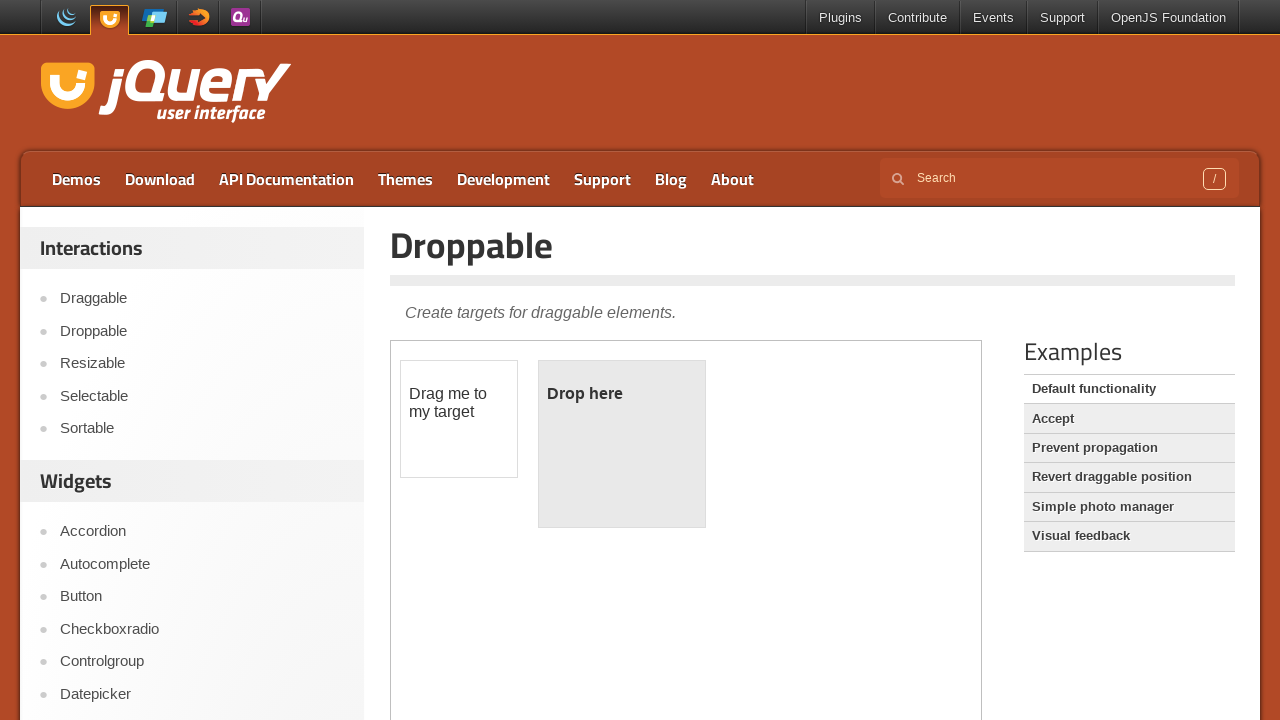

Located the demo iframe containing drag and drop elements
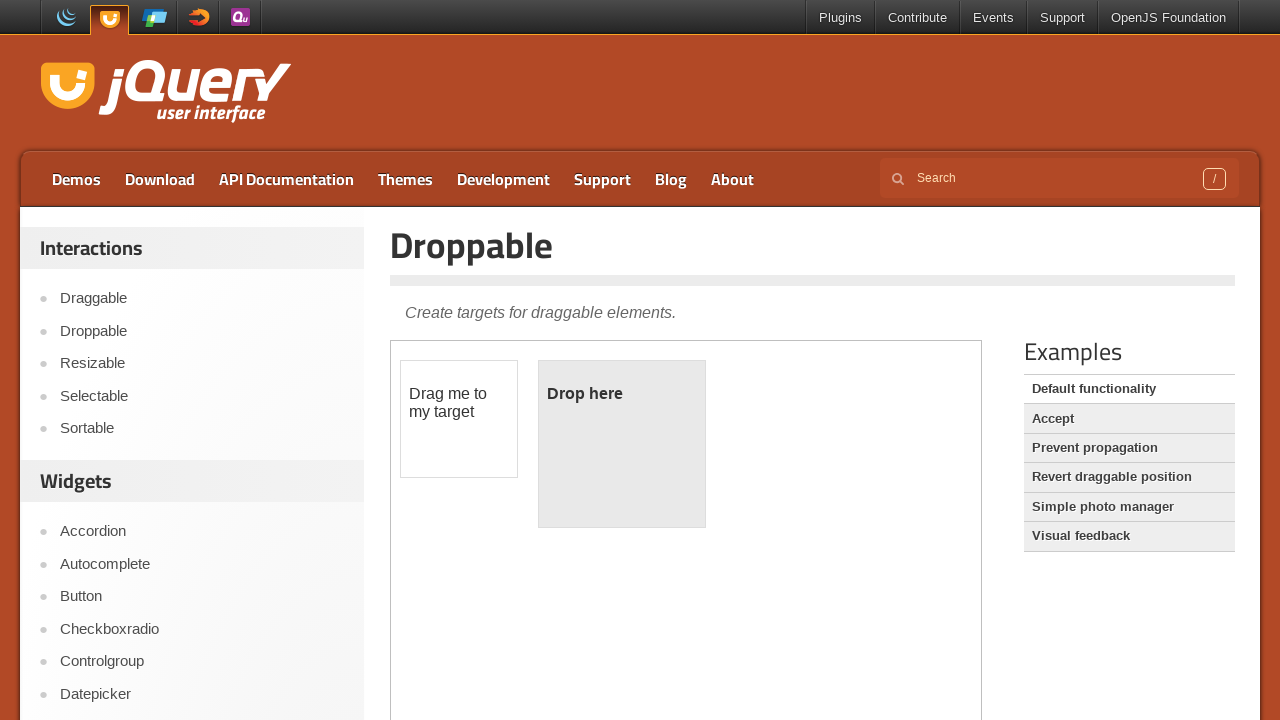

Located the draggable source element
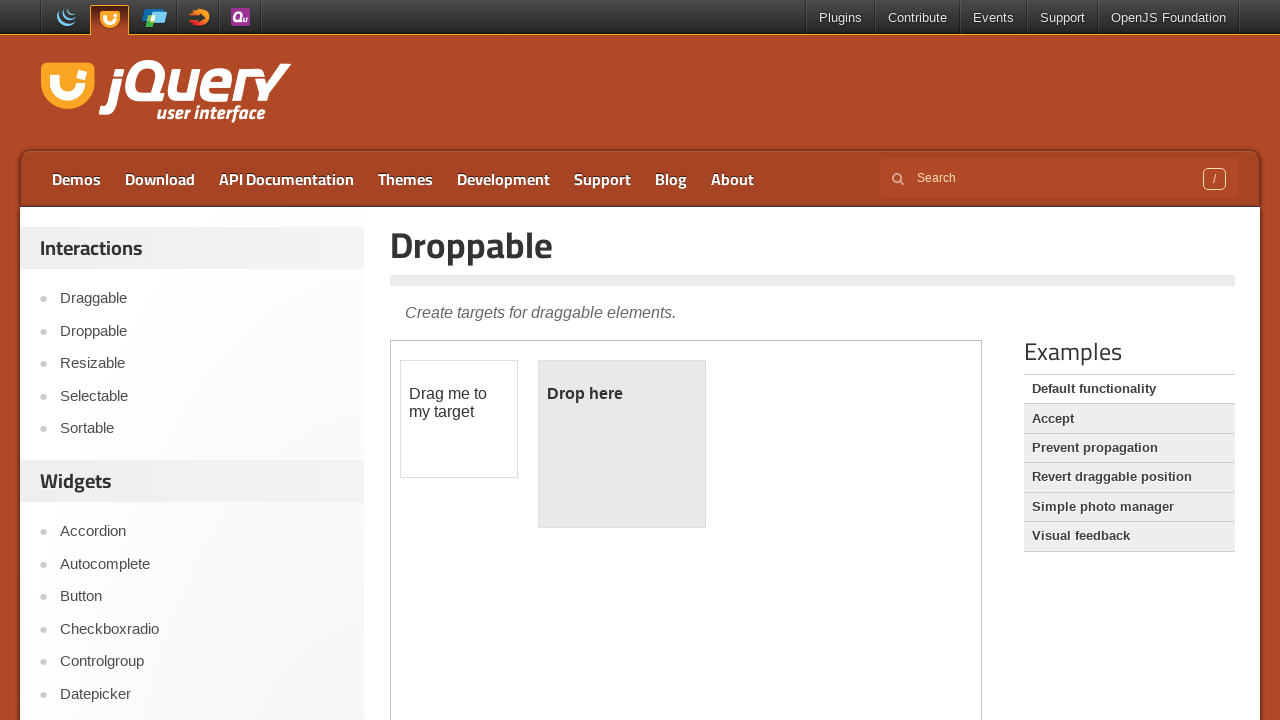

Located the droppable target element
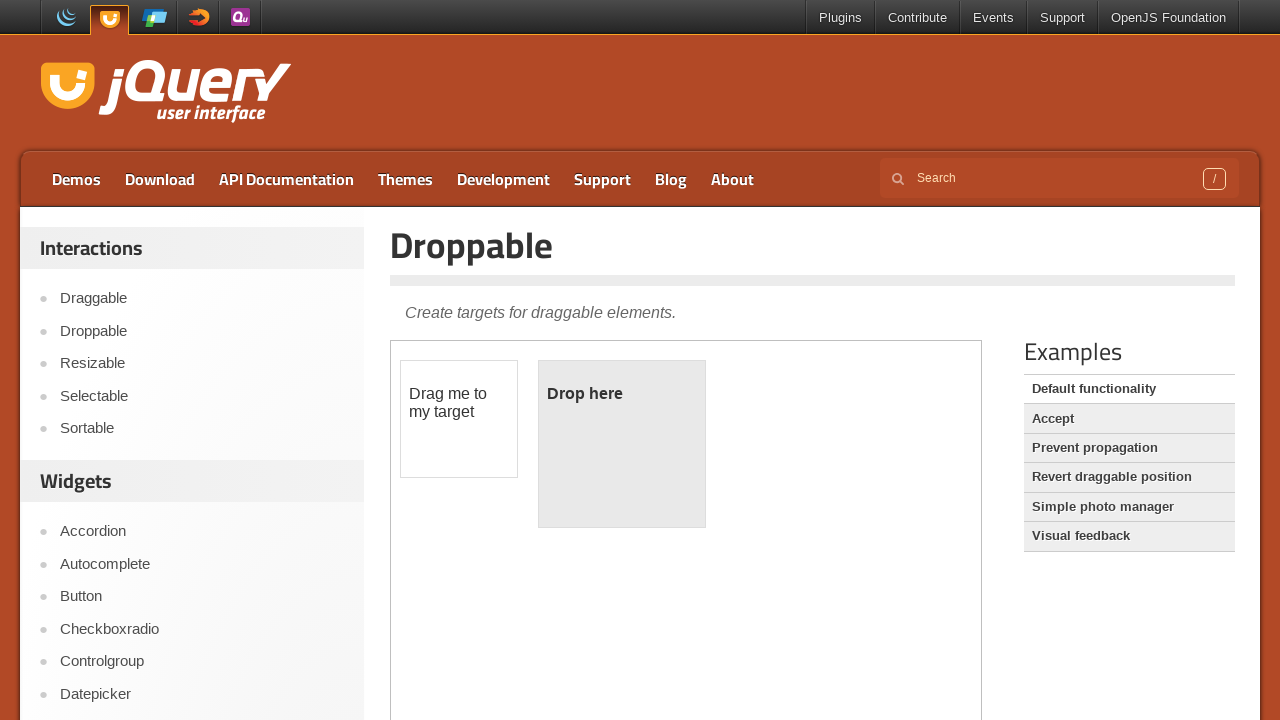

Dragged the source element to the droppable target at (622, 444)
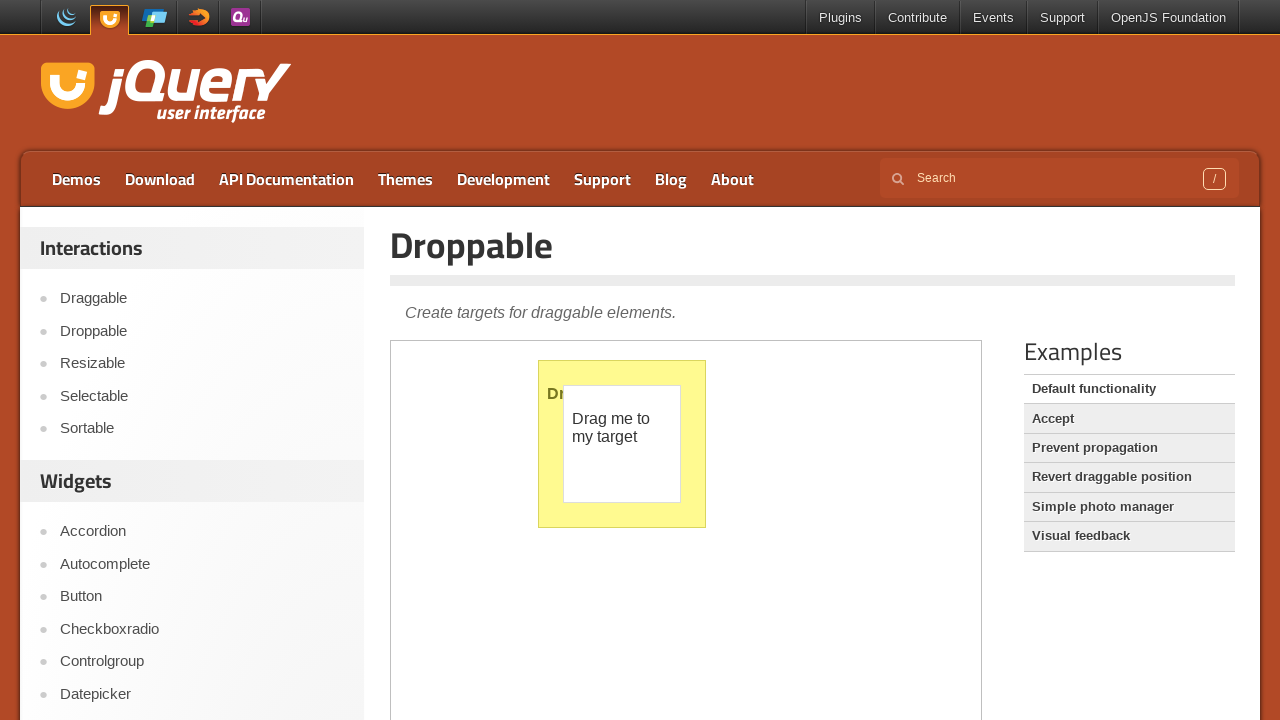

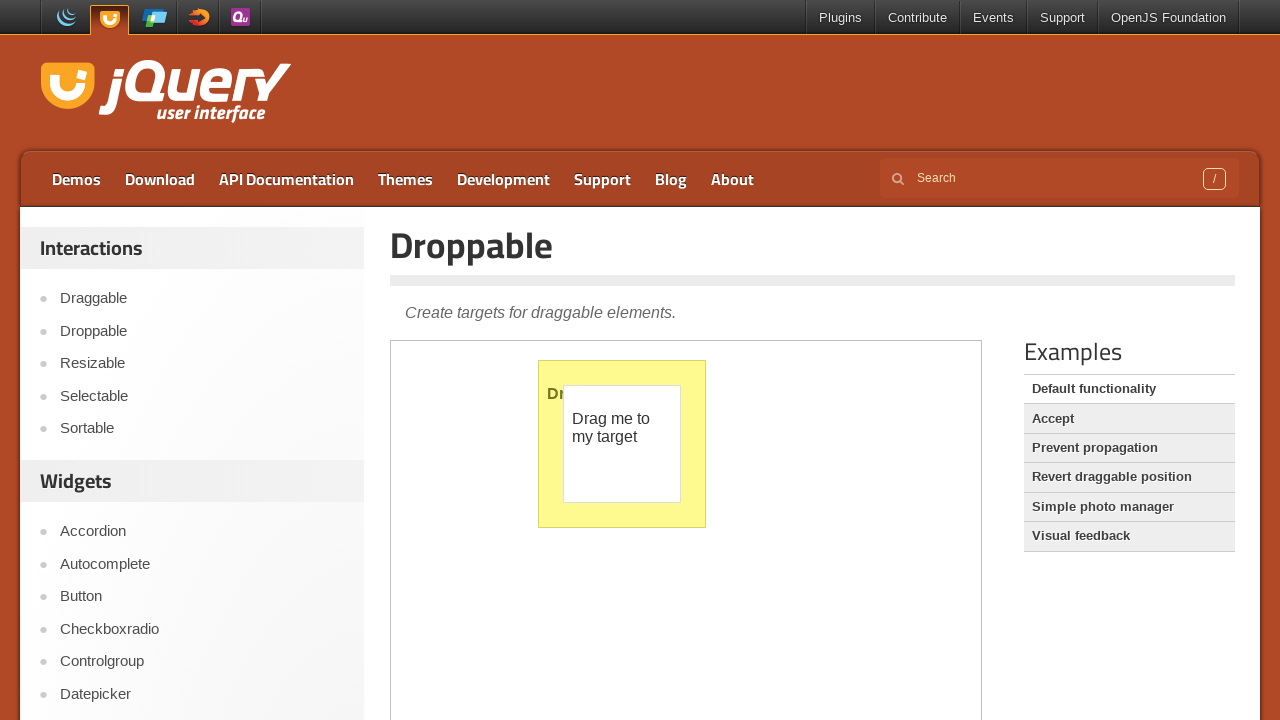